Tests double-click functionality by navigating to the Elements section, clicking on Buttons, and performing a double-click action on a button element.

Starting URL: https://demoqa.com/

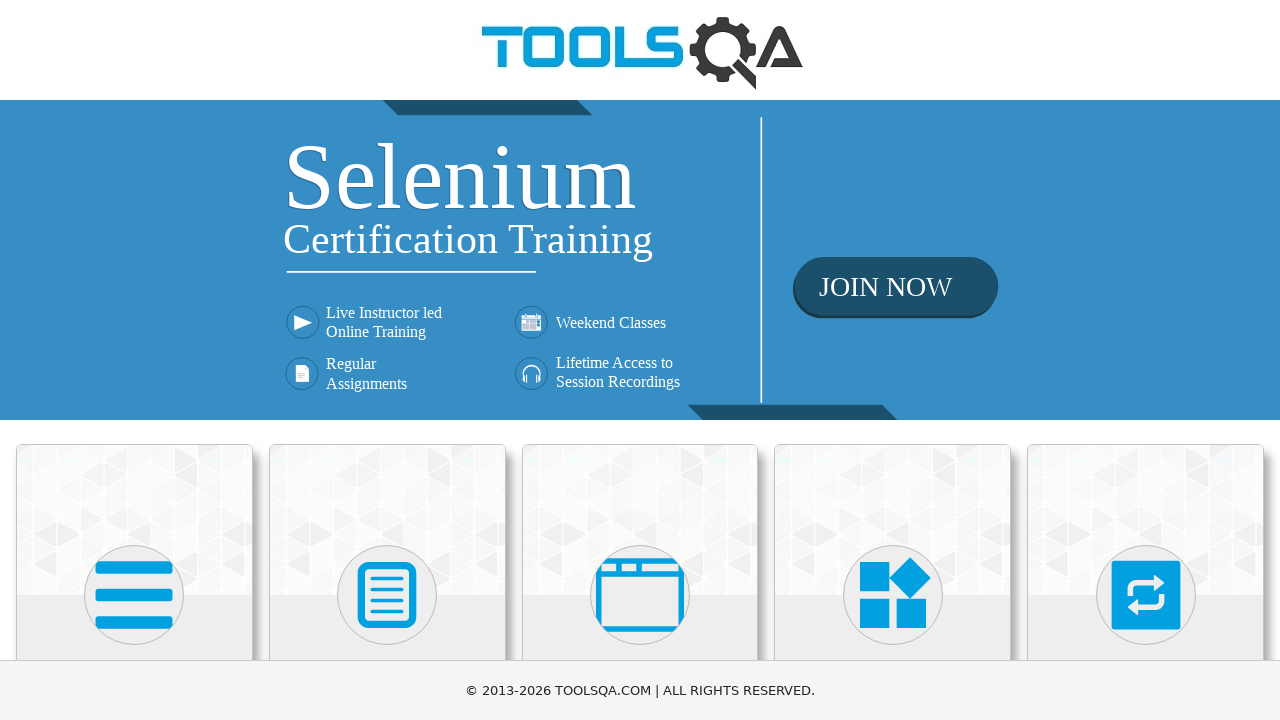

Clicked on Elements section at (134, 360) on xpath=//h5[text()='Elements']
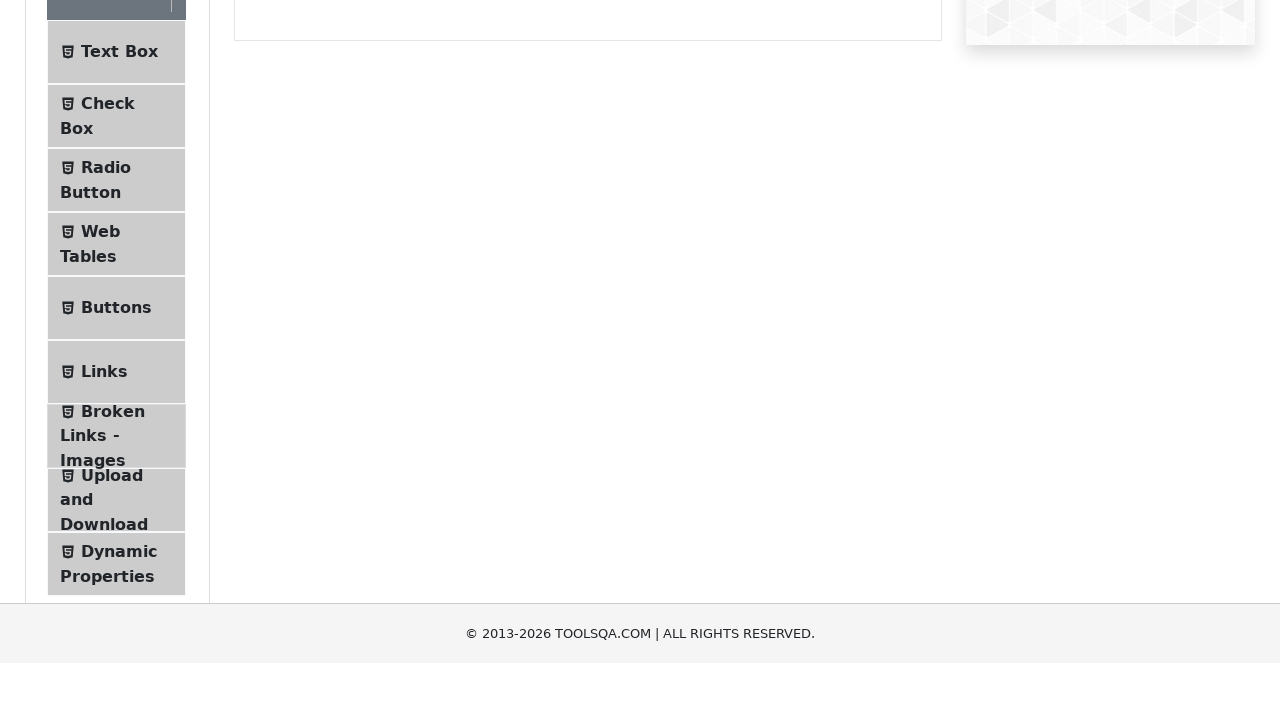

Clicked on Buttons menu item at (116, 517) on xpath=//span[@class='text' and text()='Buttons']
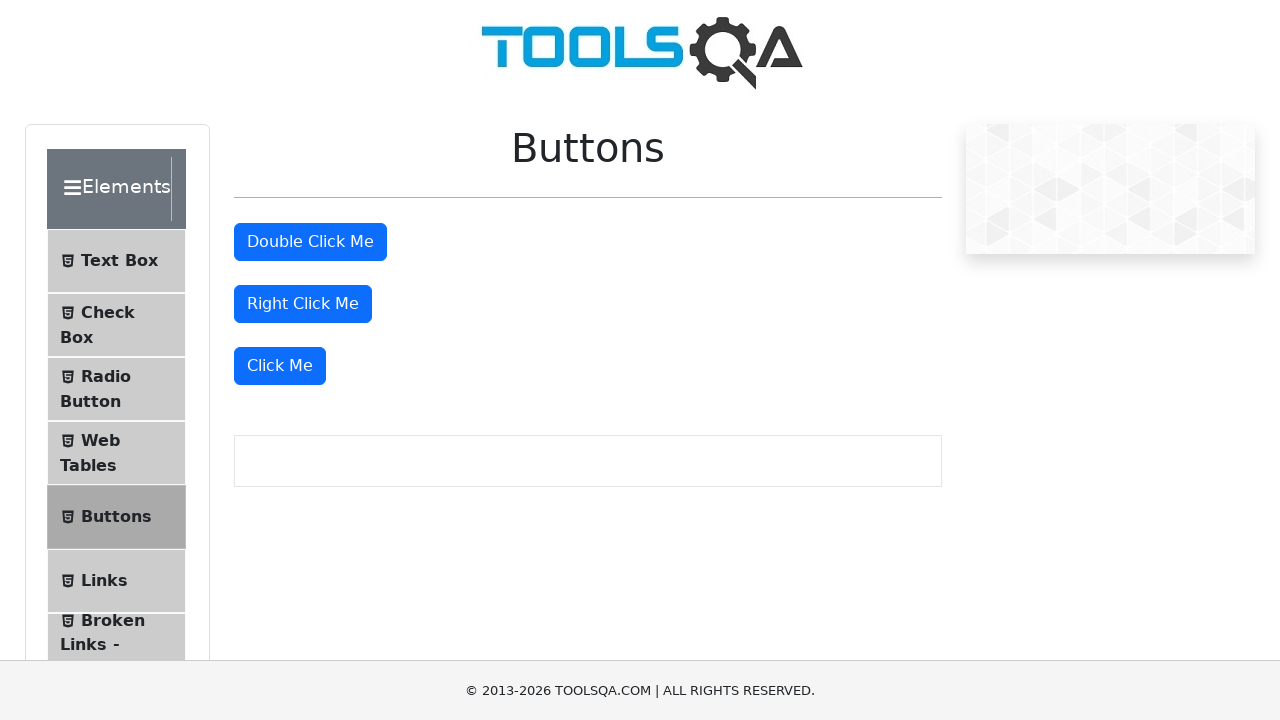

Performed double-click action on the double click button at (310, 242) on #doubleClickBtn
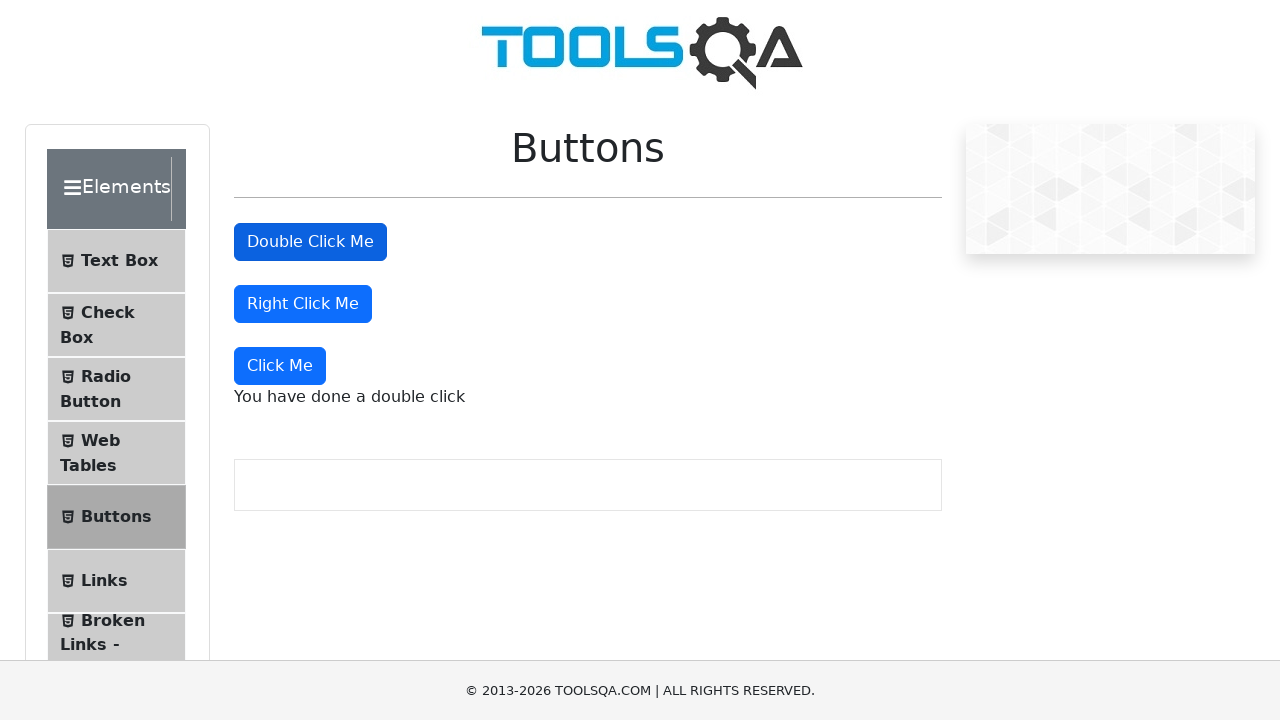

Verified double click message appeared
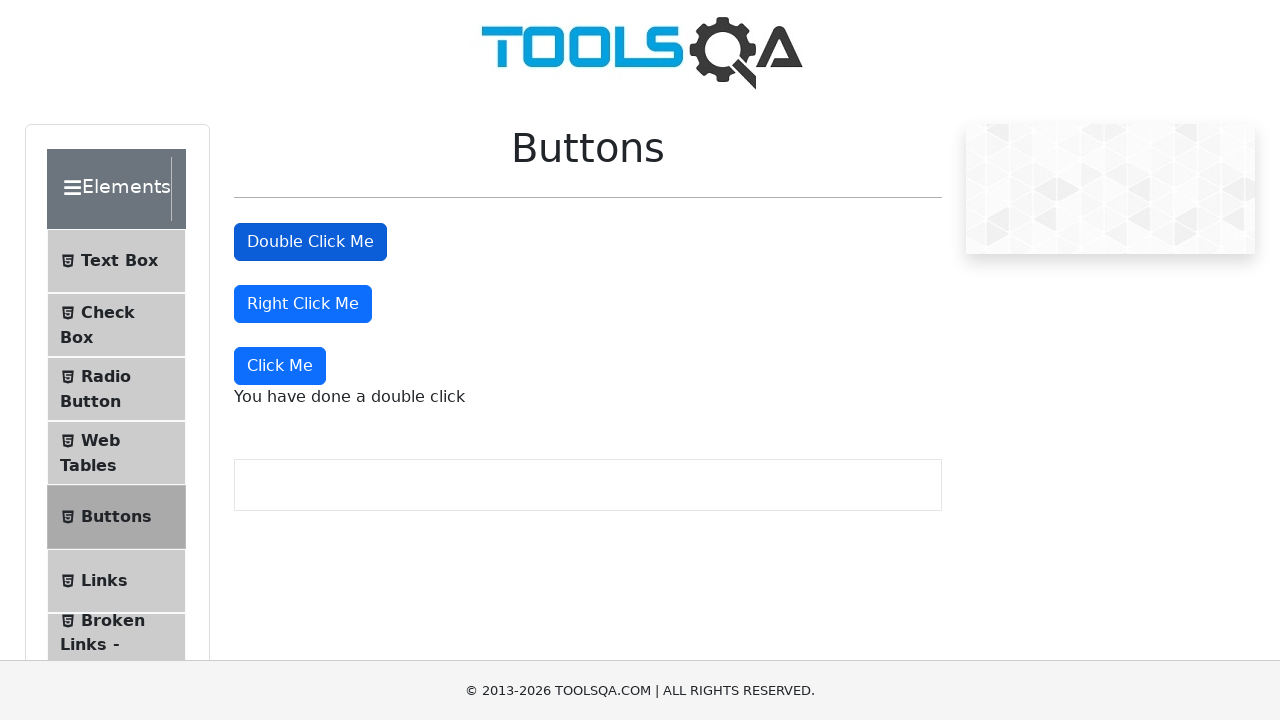

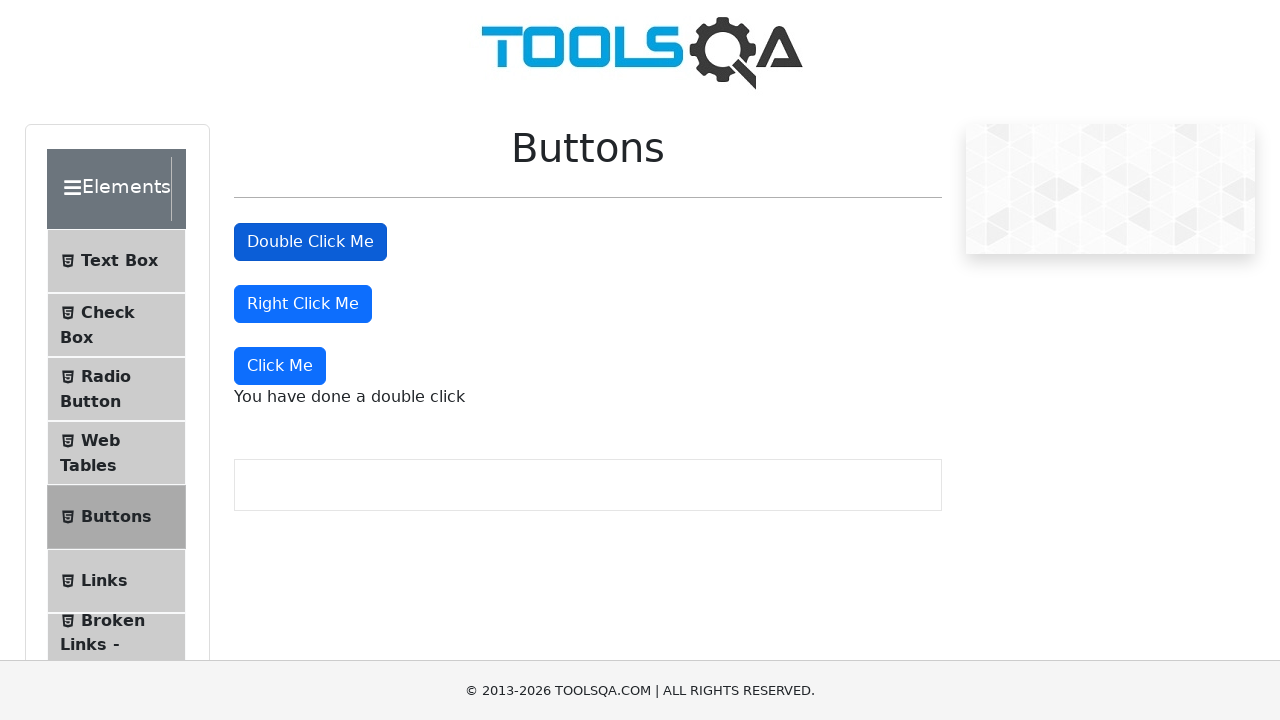